Tests flight booking form by selecting one-way trip, choosing origin and destination airports, selecting a date, enabling senior citizen discount, adding multiple adult passengers, and searching for flights.

Starting URL: https://rahulshettyacademy.com/dropdownsPractise/

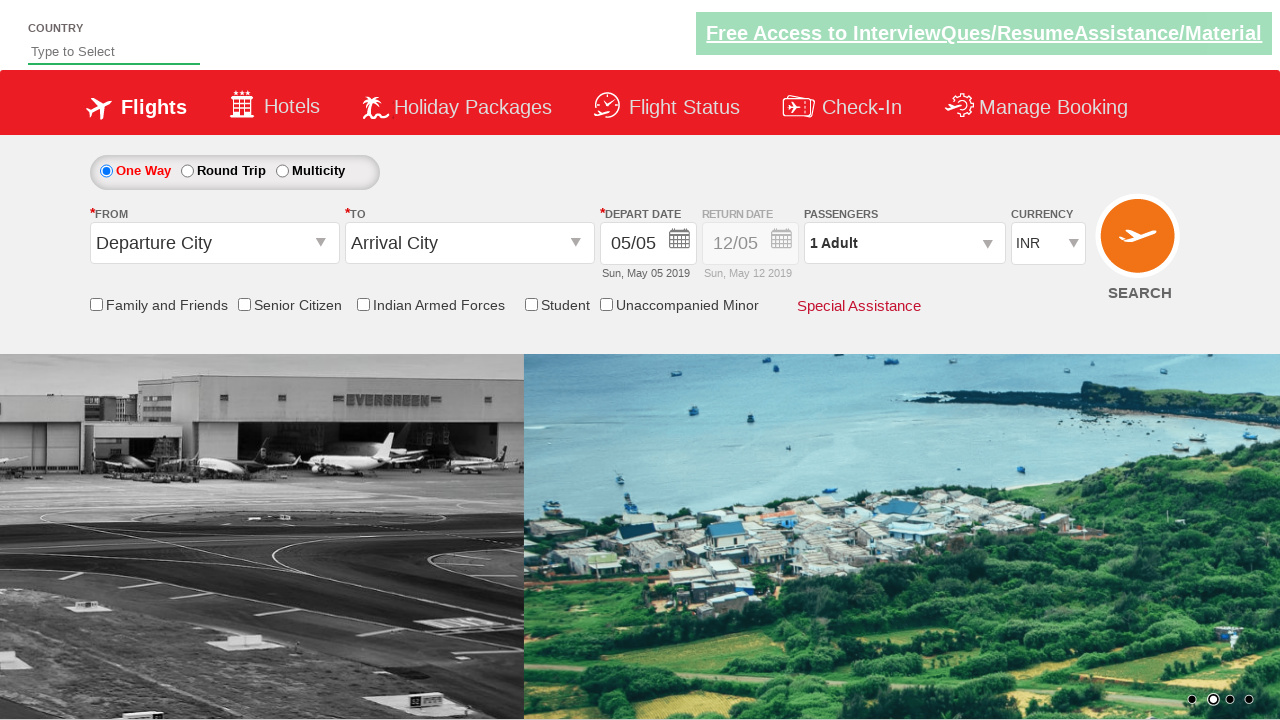

Selected one-way trip option at (106, 171) on #ctl00_mainContent_rbtnl_Trip_0
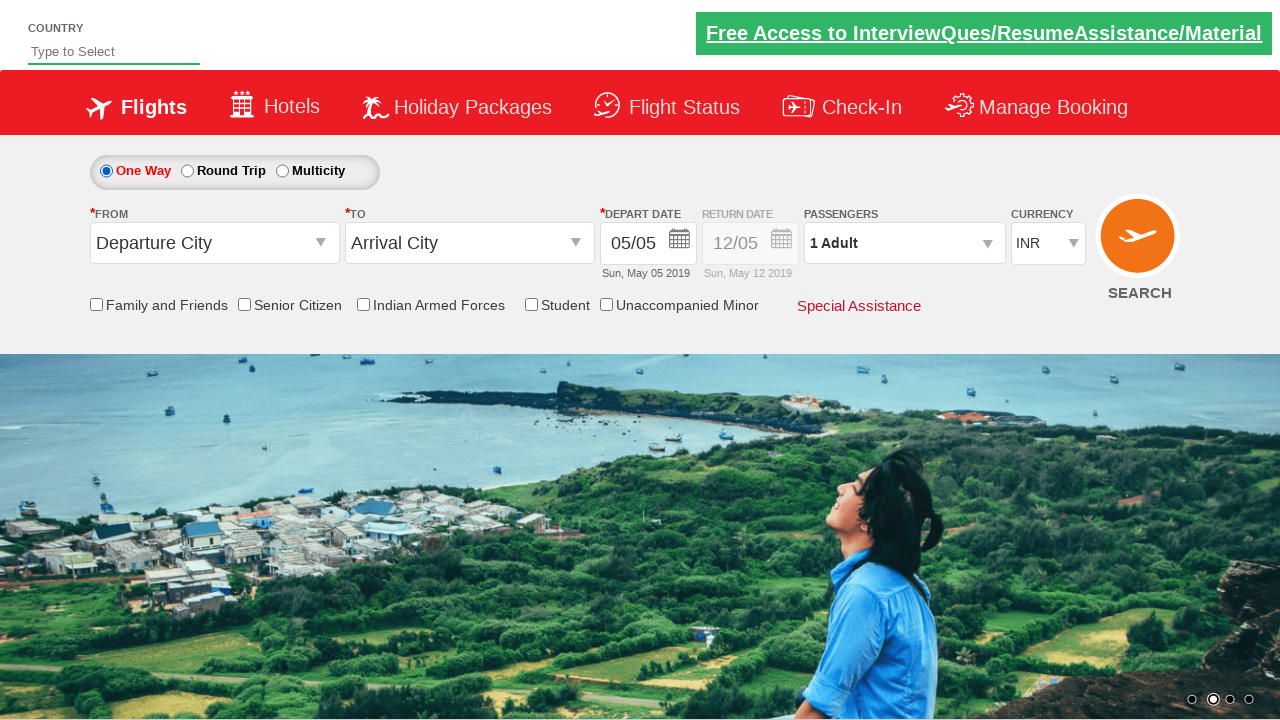

Clicked origin station dropdown at (214, 243) on #ctl00_mainContent_ddl_originStation1_CTXT
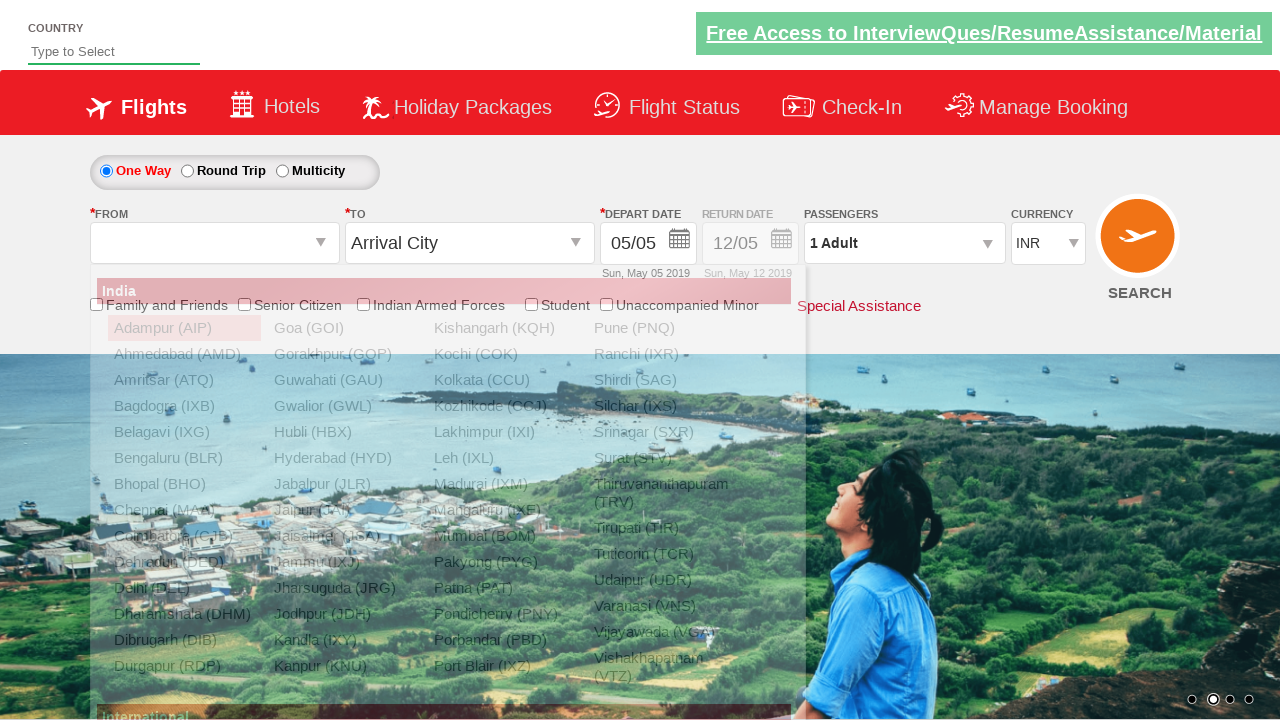

Selected Delhi (DEL) as origin airport at (184, 588) on xpath=//a[@value='DEL']
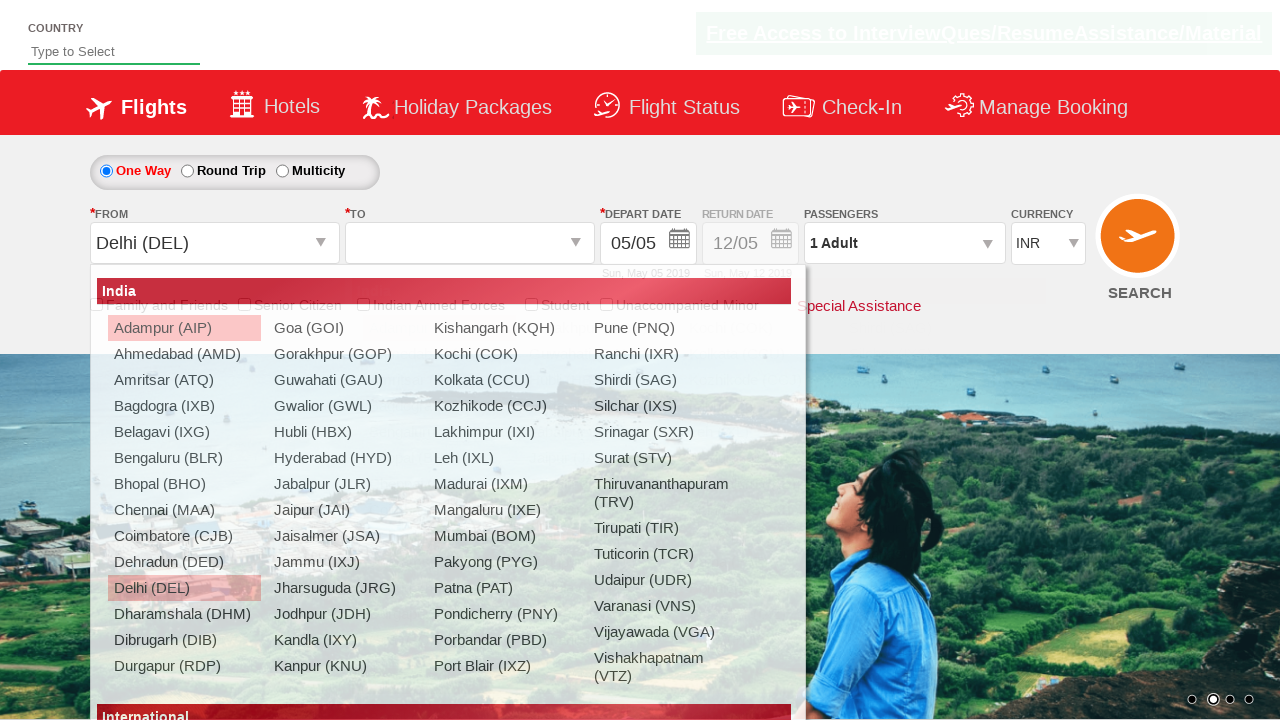

Waited for dropdown interaction to complete
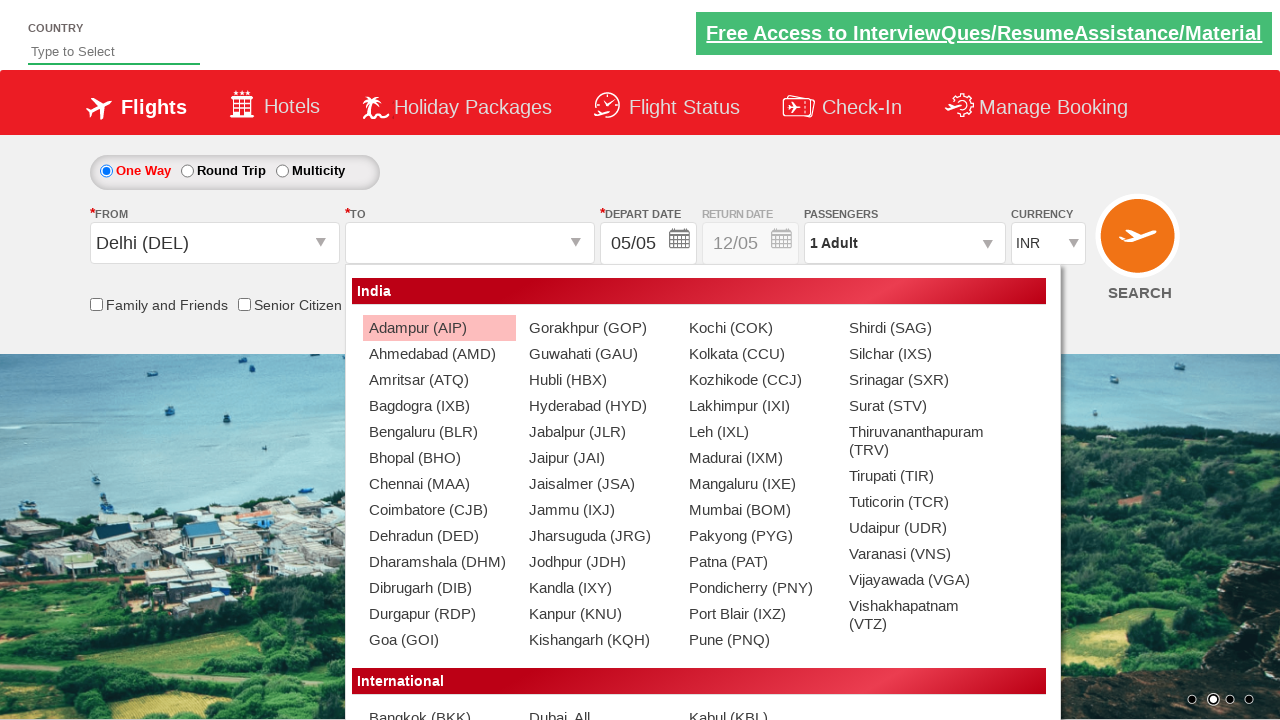

Selected Chennai (MAA) as destination airport at (439, 484) on xpath=//div[@id='glsctl00_mainContent_ddl_destinationStation1_CTNR'] //a[@value=
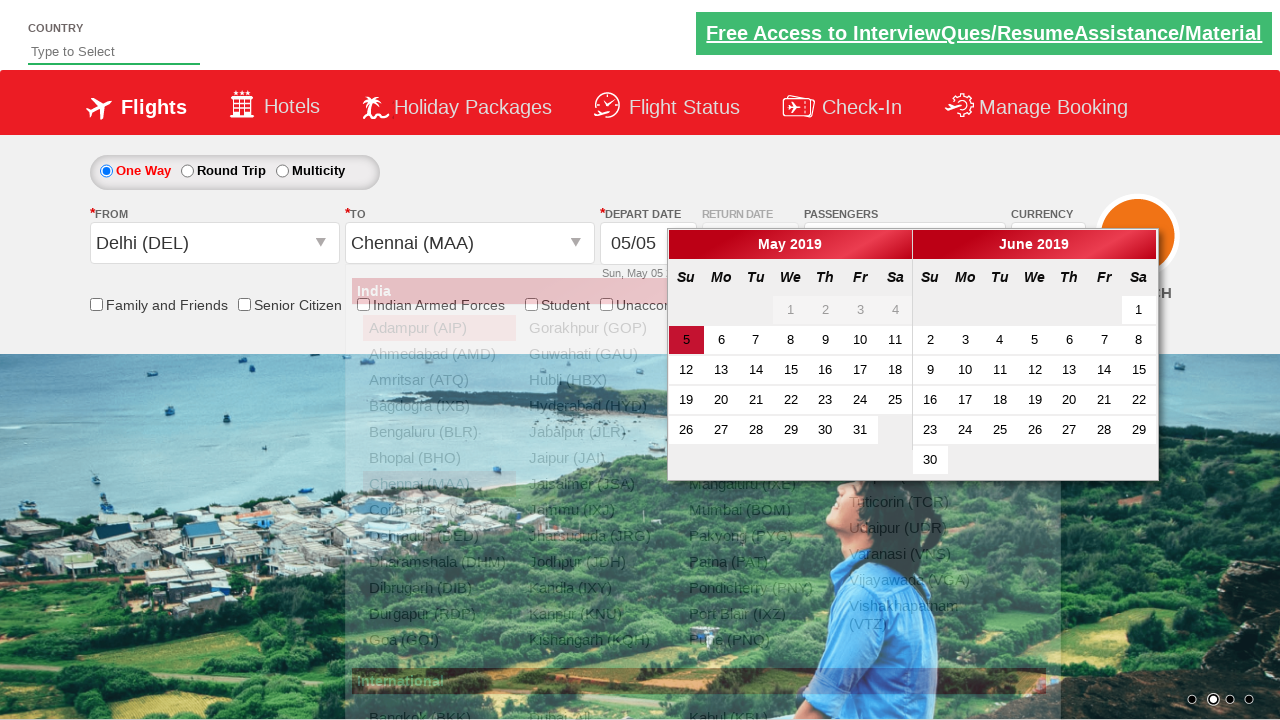

Selected date from calendar at (686, 340) on .ui-state-active
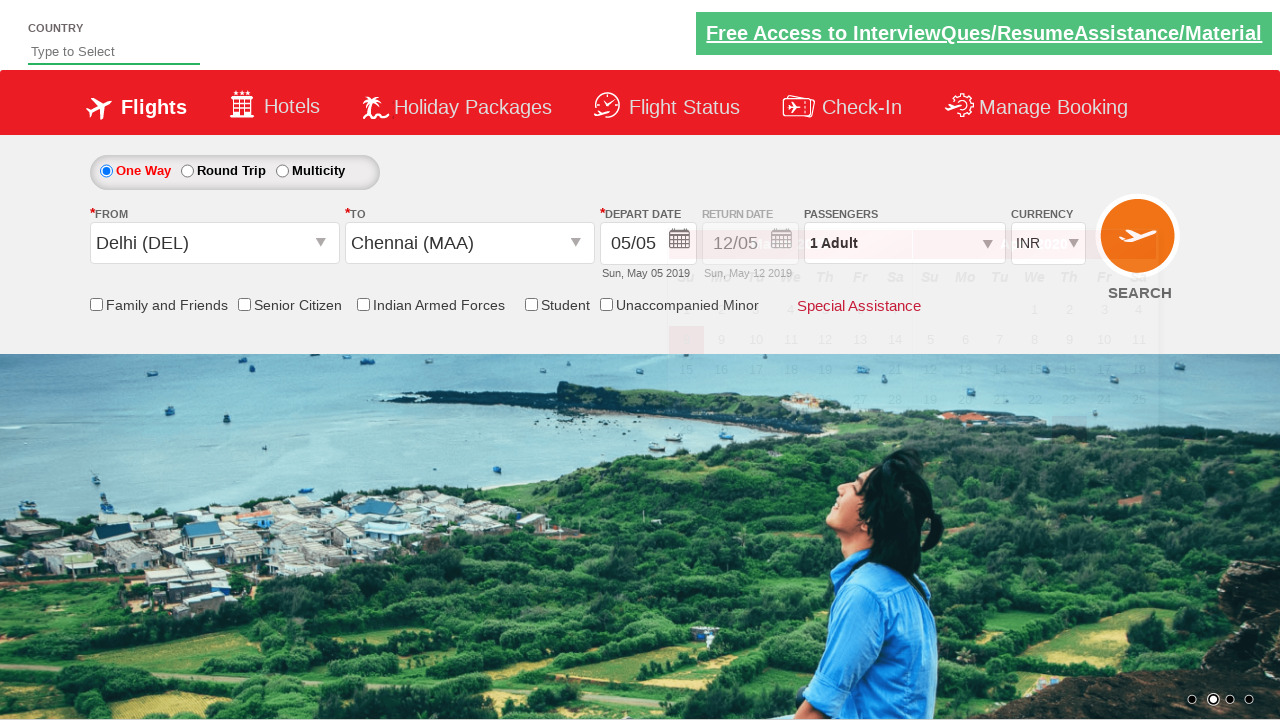

Enabled senior citizen discount checkbox at (244, 304) on input[id*='SeniorCitizenDiscount']
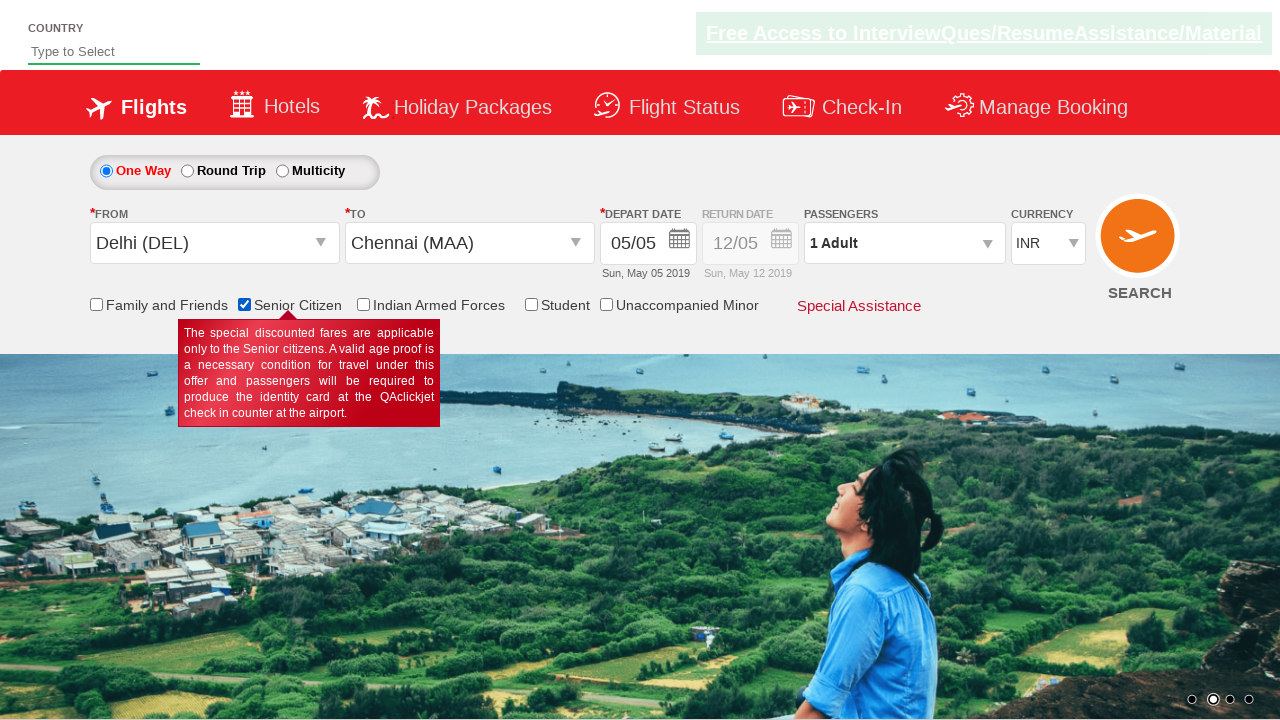

Clicked on passenger information dropdown at (904, 243) on #divpaxinfo
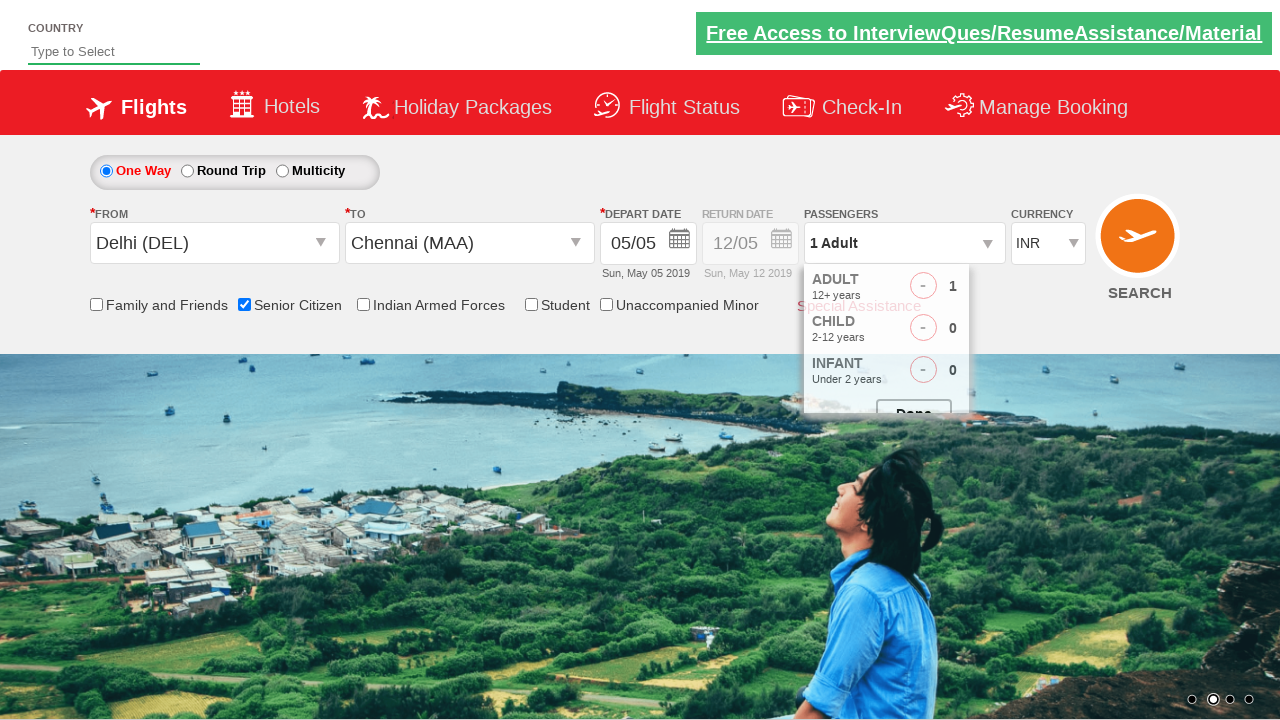

Waited for passenger options to load
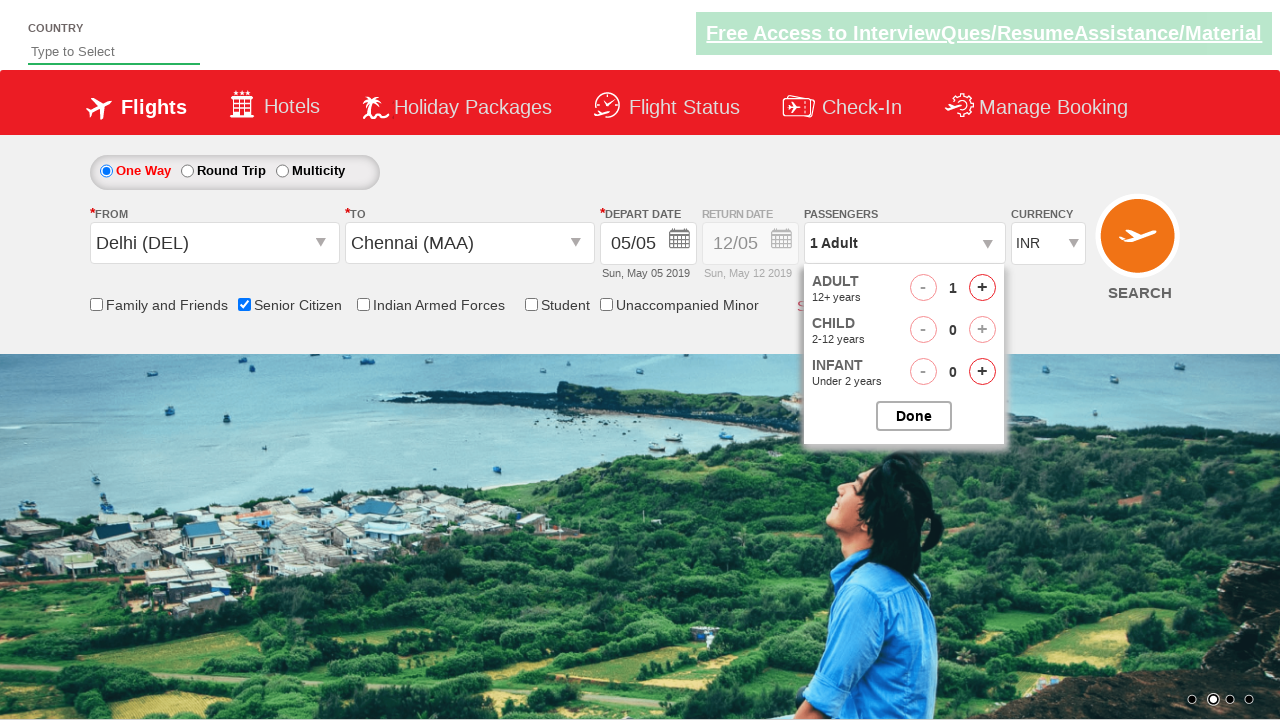

Added adult passenger 2 of 5 at (982, 288) on #hrefIncAdt
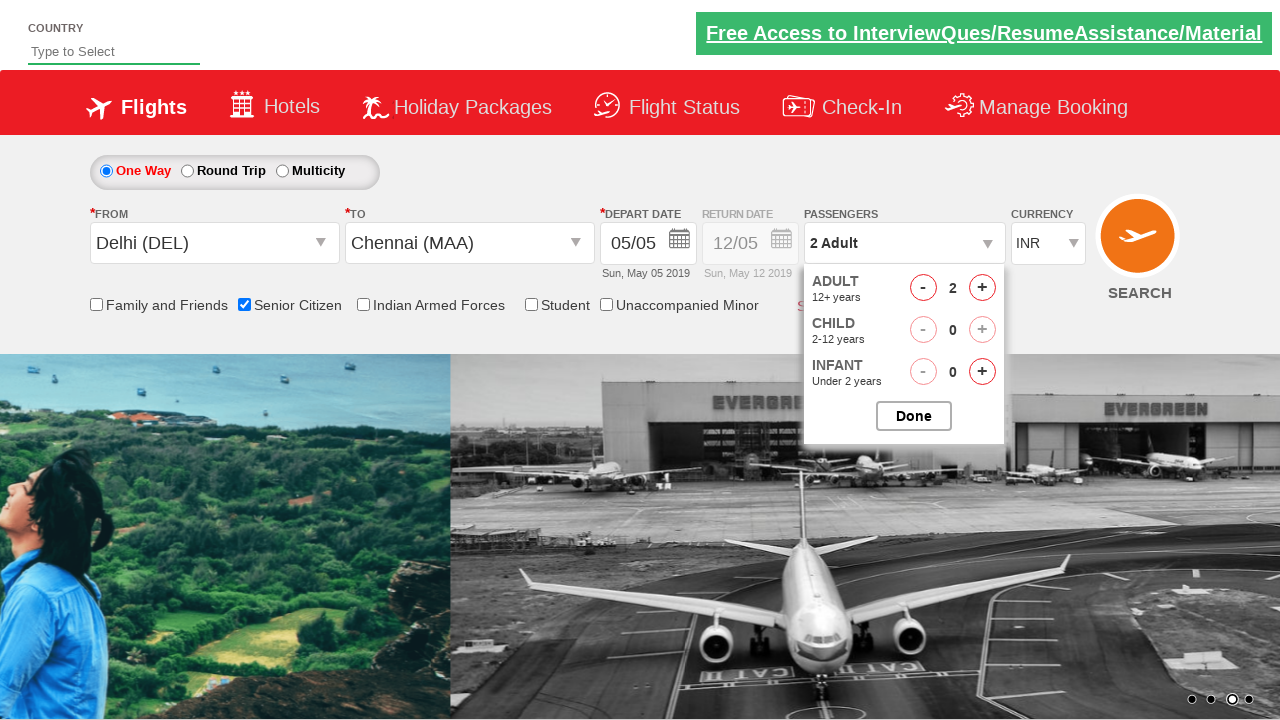

Added adult passenger 3 of 5 at (982, 288) on #hrefIncAdt
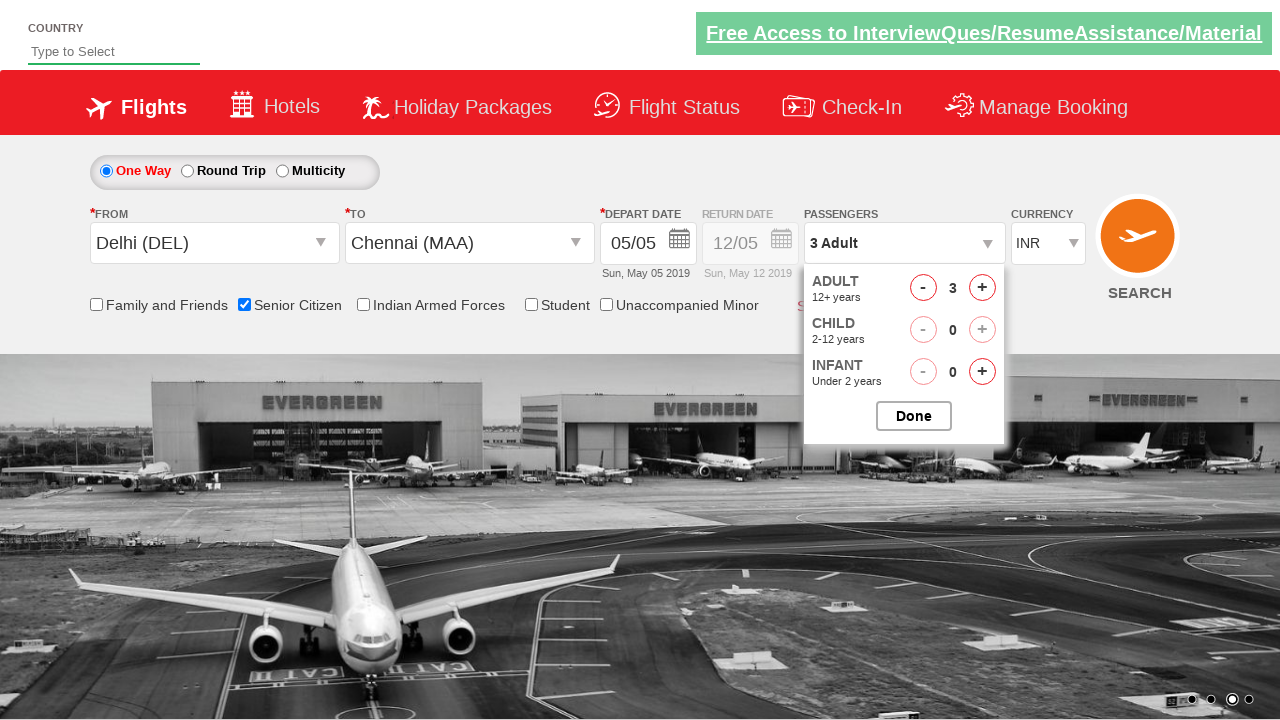

Added adult passenger 4 of 5 at (982, 288) on #hrefIncAdt
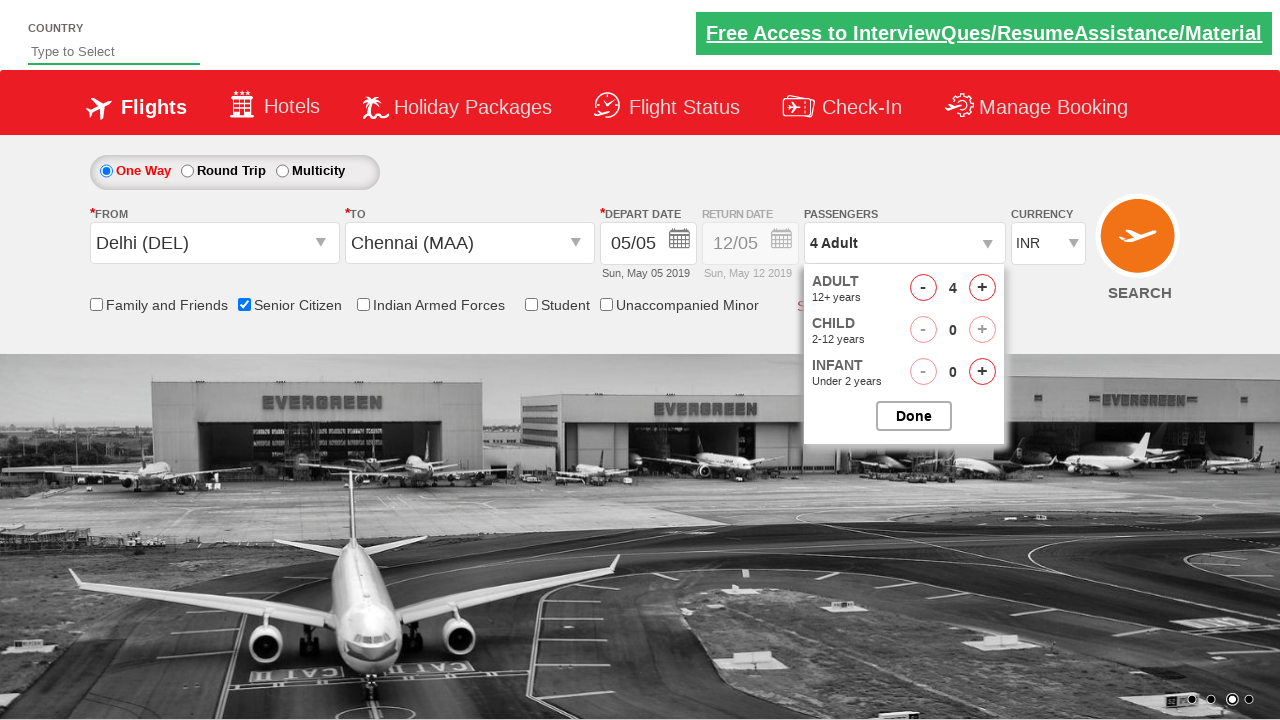

Added adult passenger 5 of 5 at (982, 288) on #hrefIncAdt
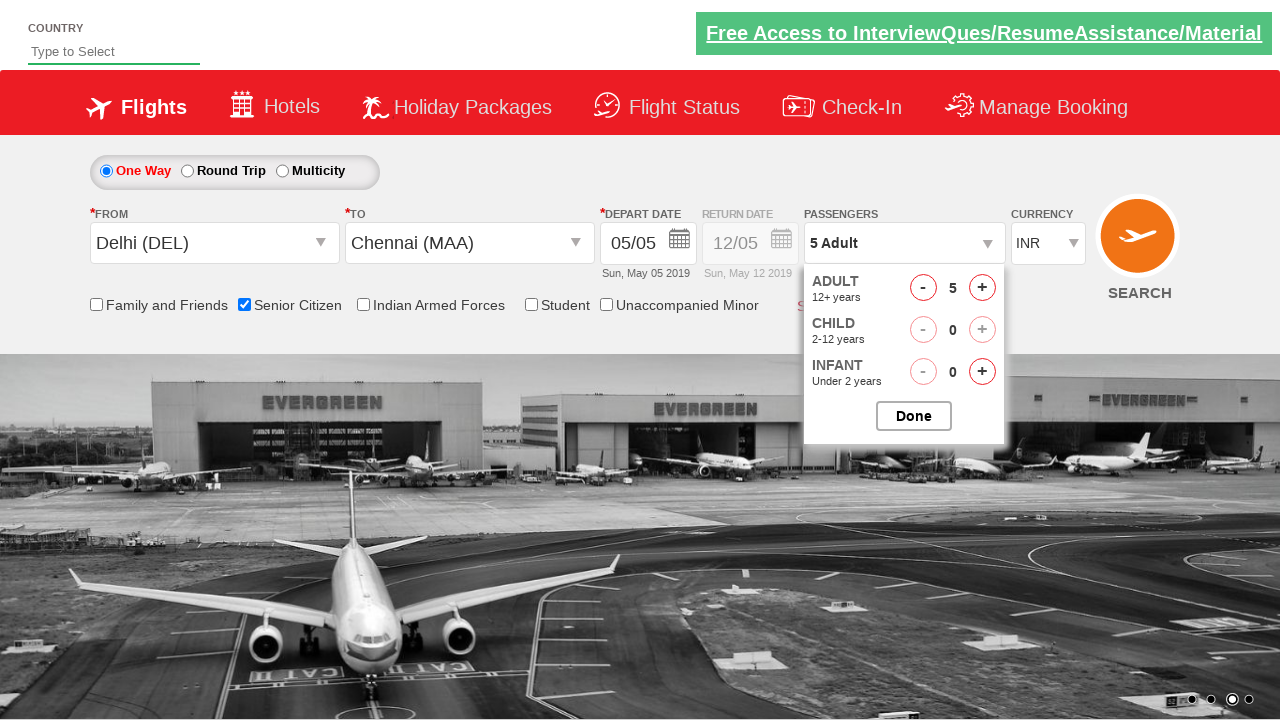

Closed passenger options menu at (914, 416) on #btnclosepaxoption
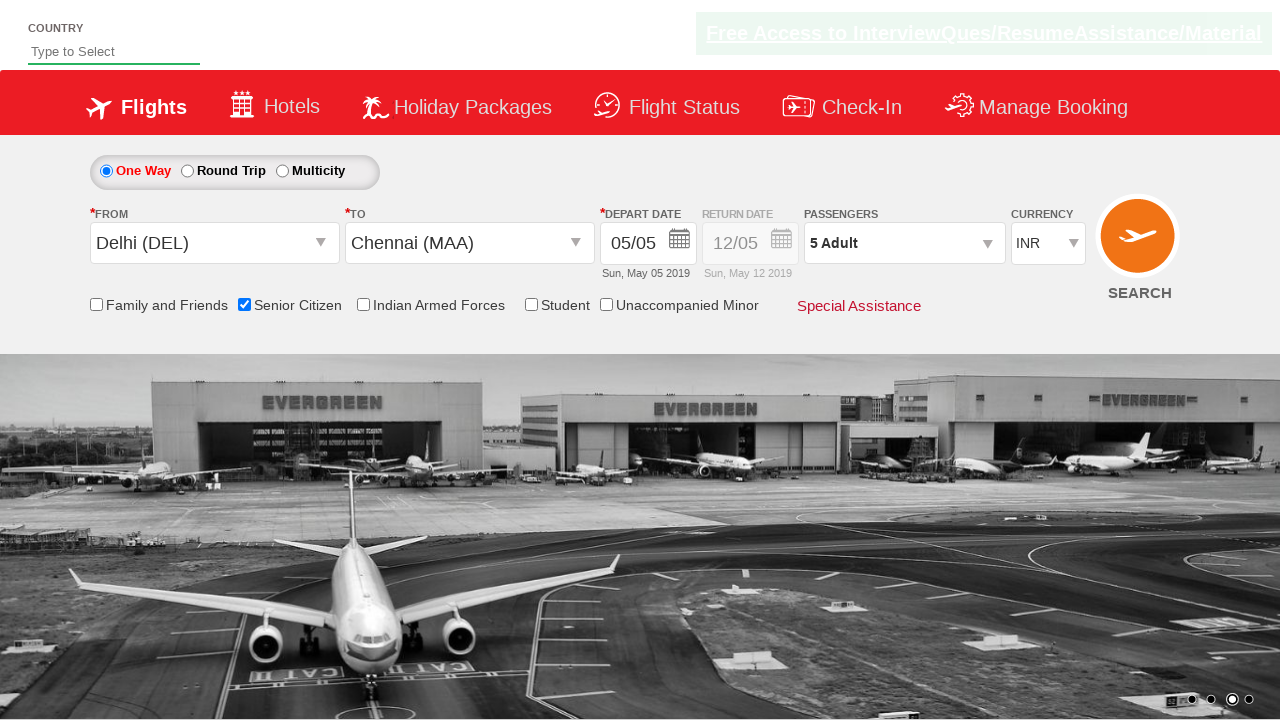

Clicked search button to find available flights at (1140, 245) on input[value='Search']
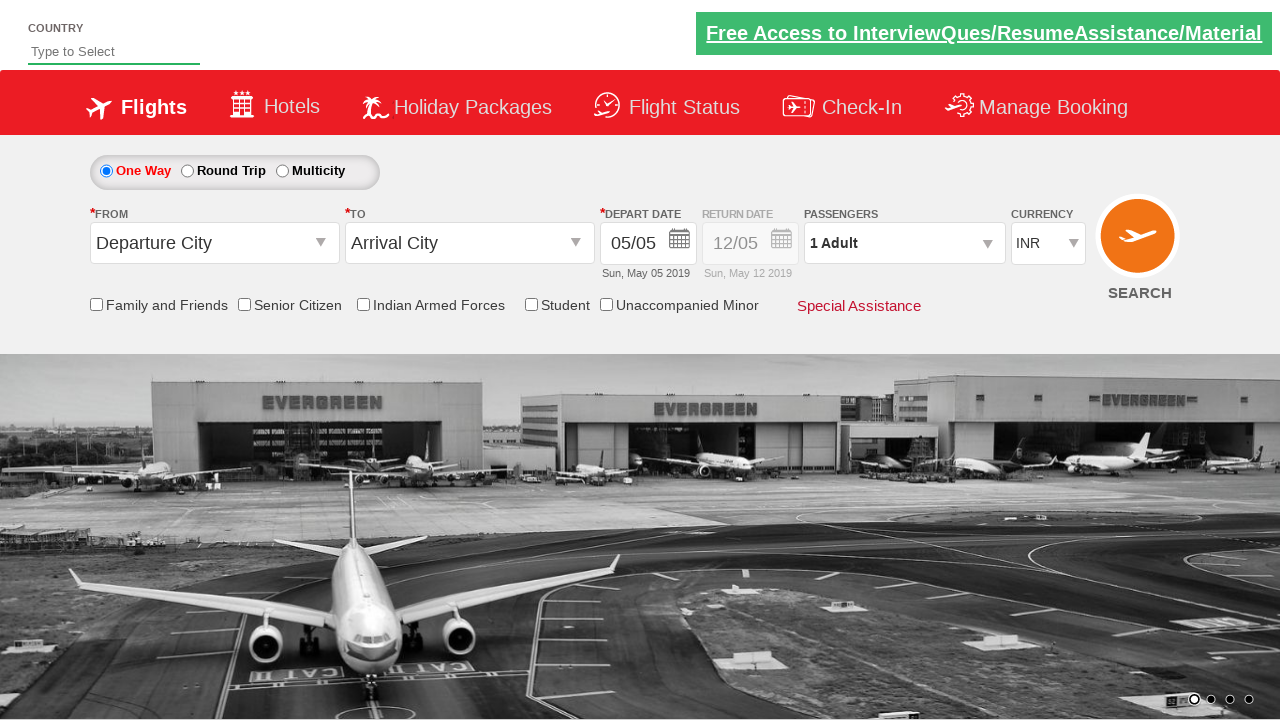

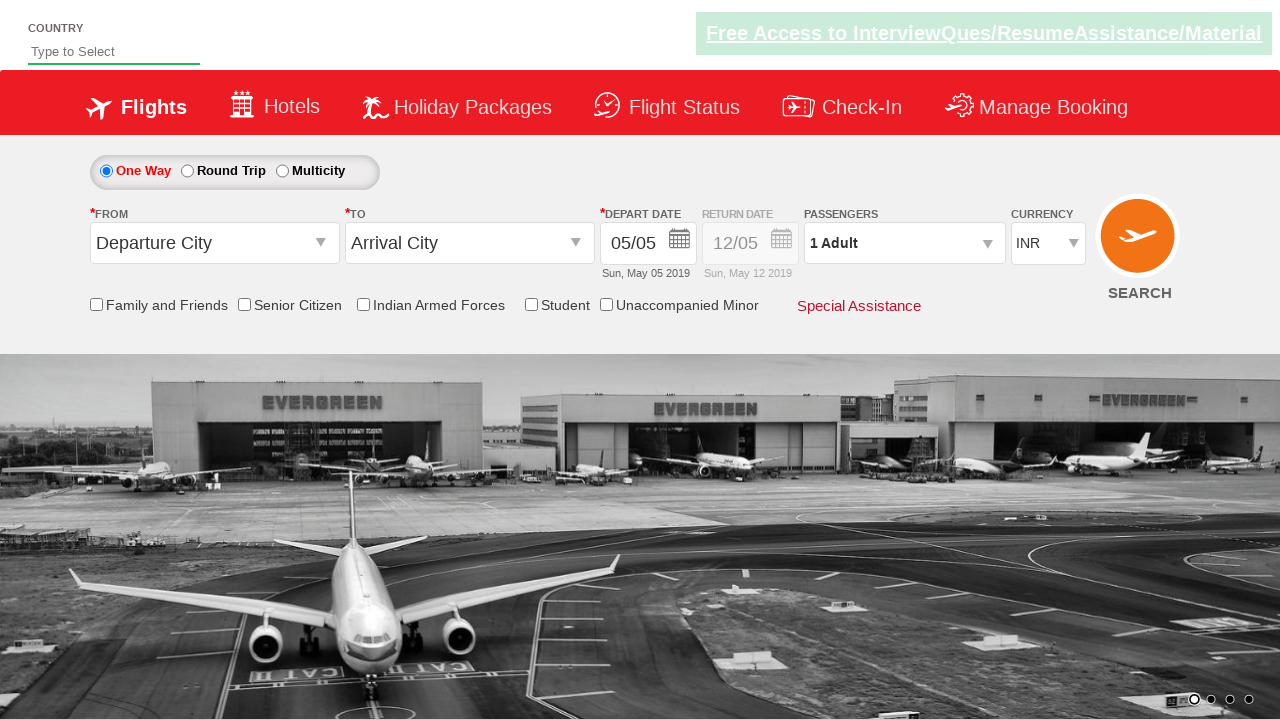